Tests modal dialog functionality by clicking a button to trigger a modal dialog and then clicking OK to dismiss it

Starting URL: https://testpages.herokuapp.com/styled/alerts/fake-alert-test.html

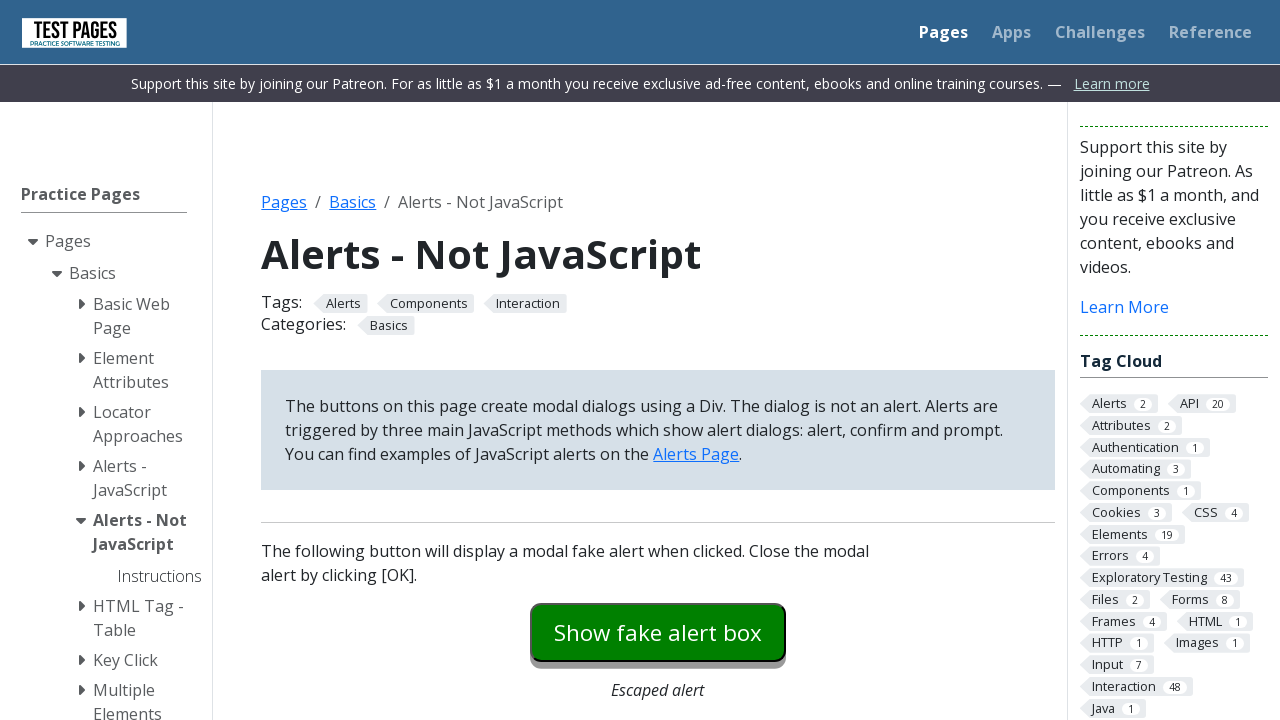

Clicked modal dialog button to trigger the modal at (658, 360) on #modaldialog
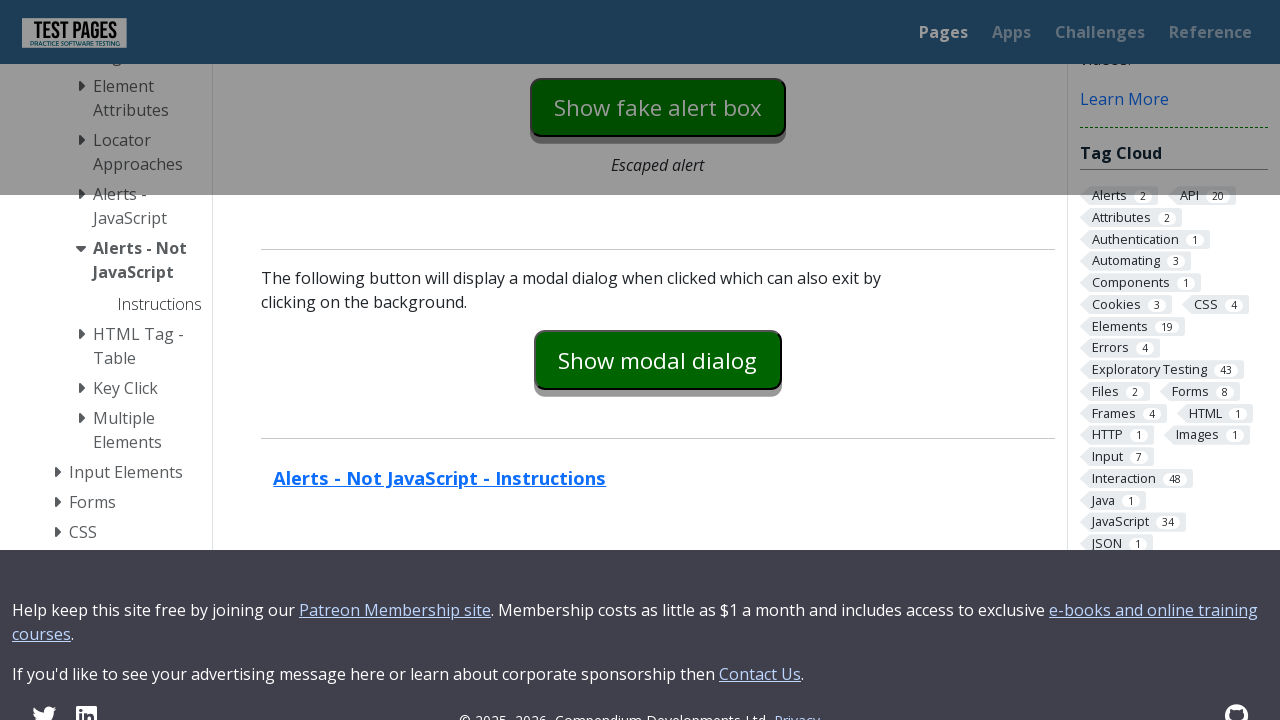

Modal dialog appeared with OK button visible
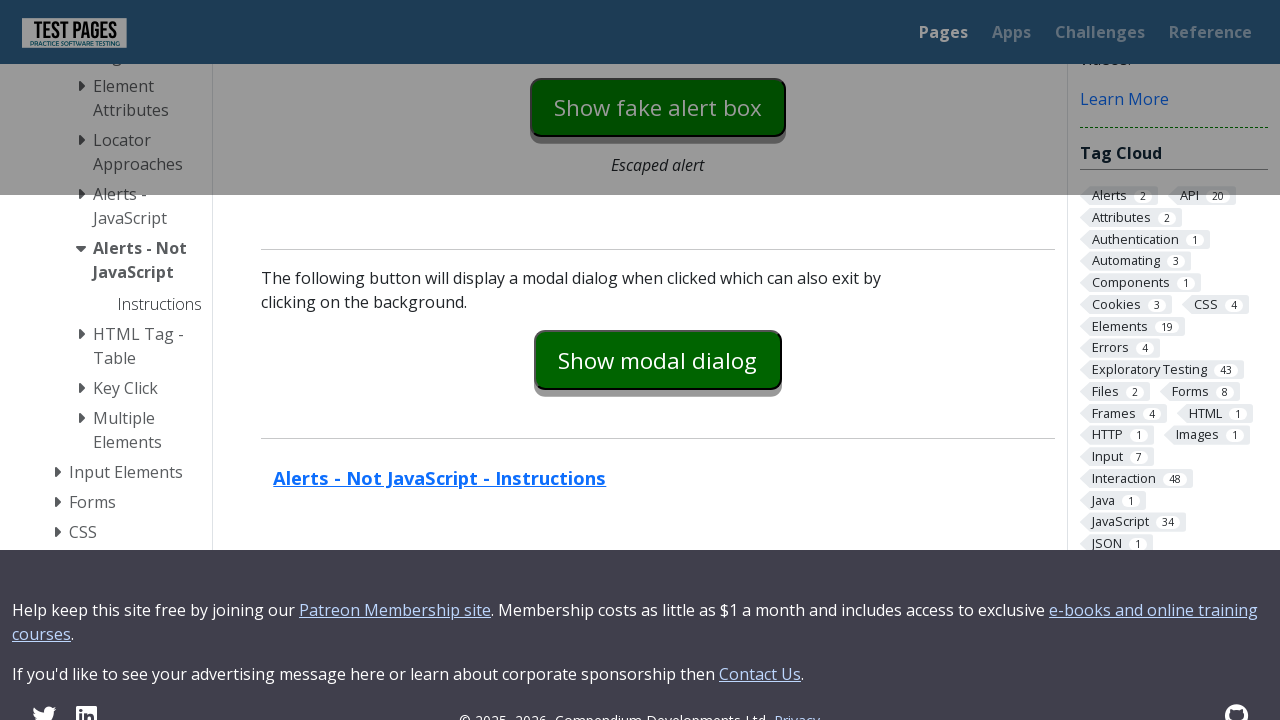

Clicked OK button to dismiss the modal dialog at (719, 361) on #dialog-ok
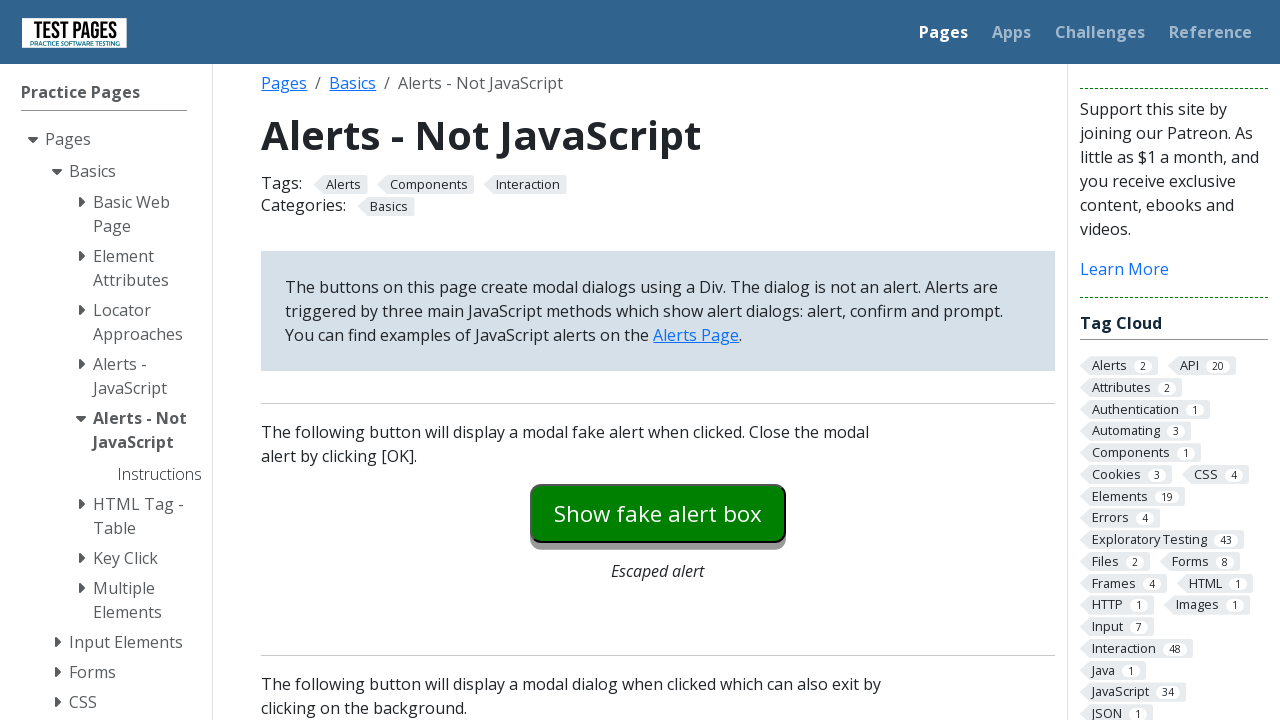

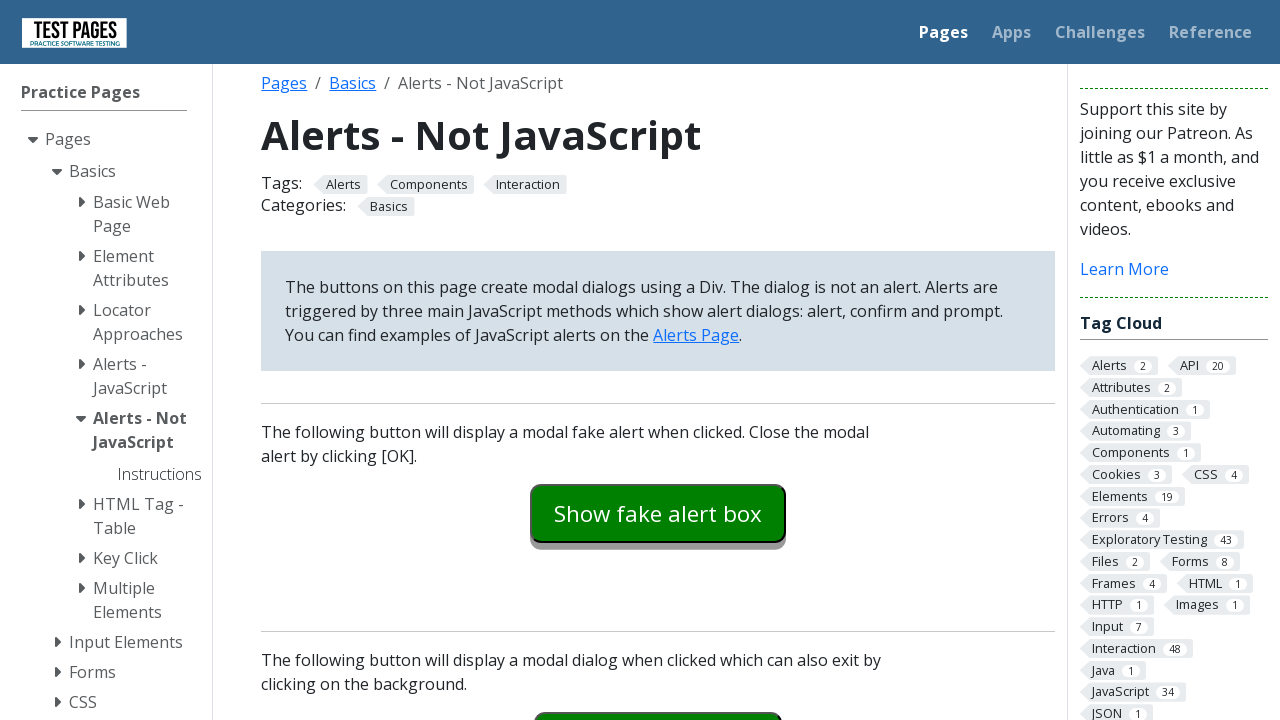